Tests browser alert dialogs by clicking buttons that trigger confirm and alert popups

Starting URL: https://rahulshettyacademy.com/AutomationPractice/

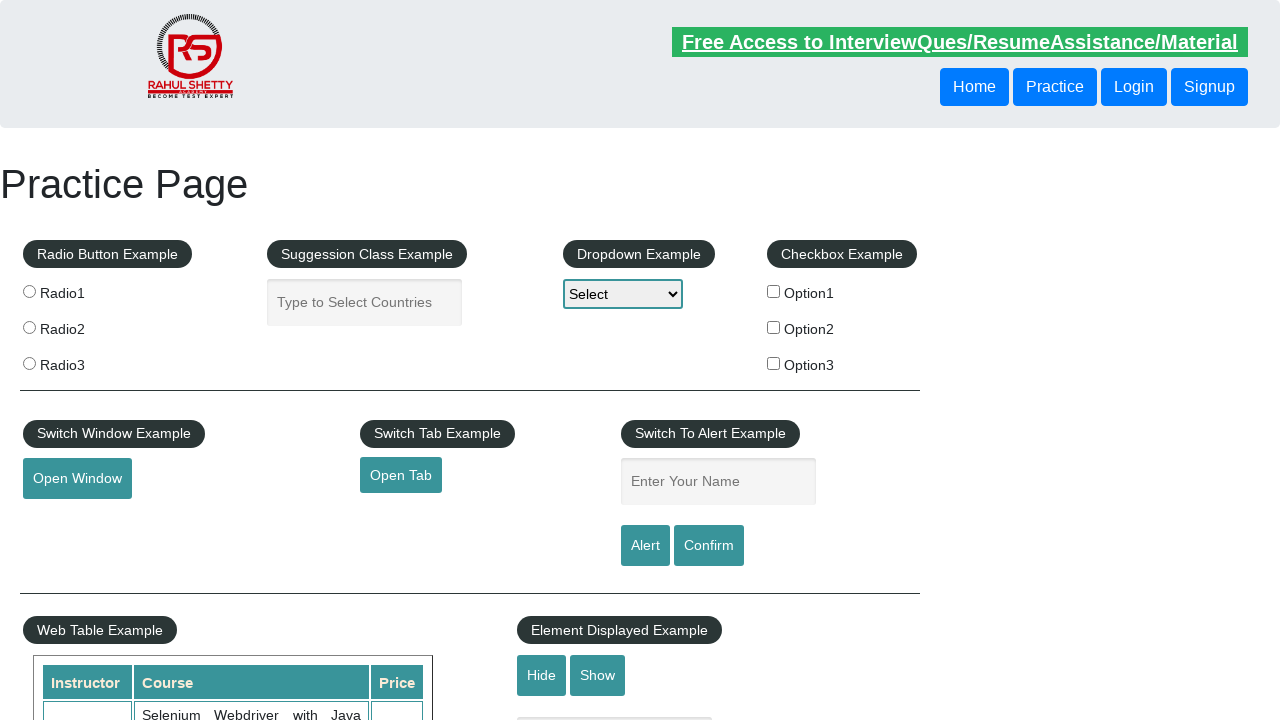

Set up dialog handler to accept all dialogs
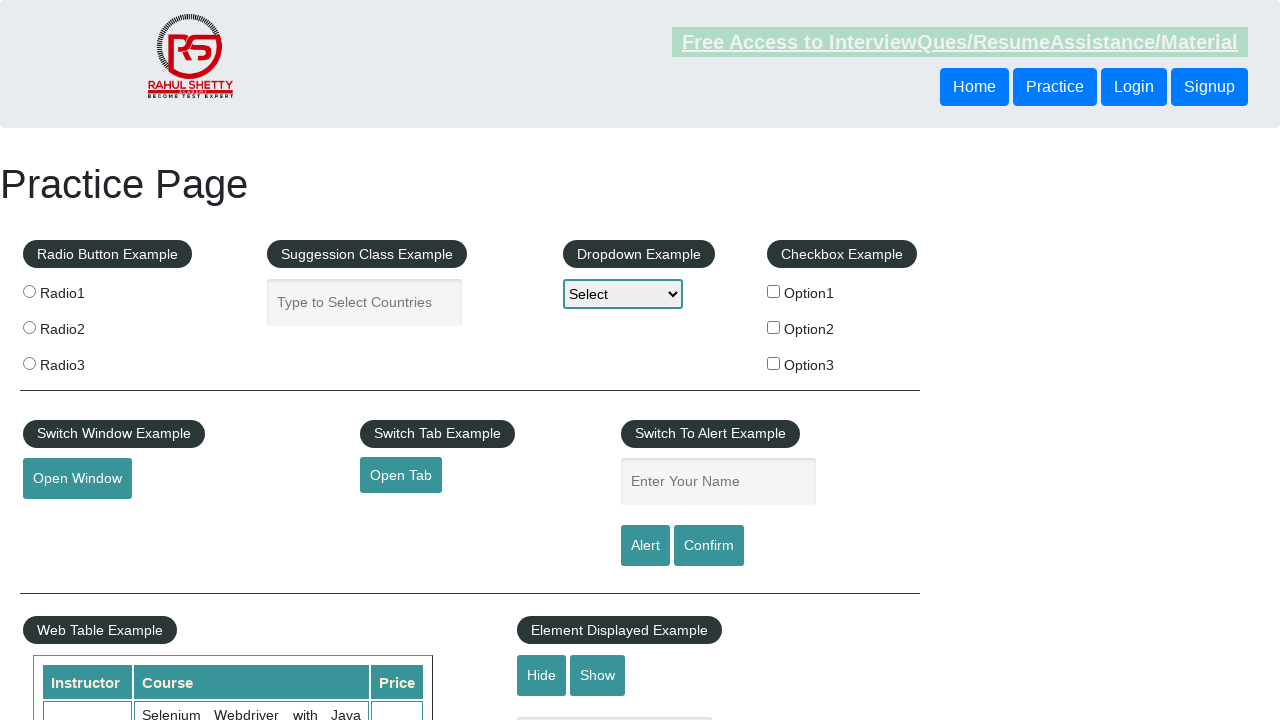

Clicked Confirm button to trigger confirm dialog at (709, 546) on [value="Confirm"]
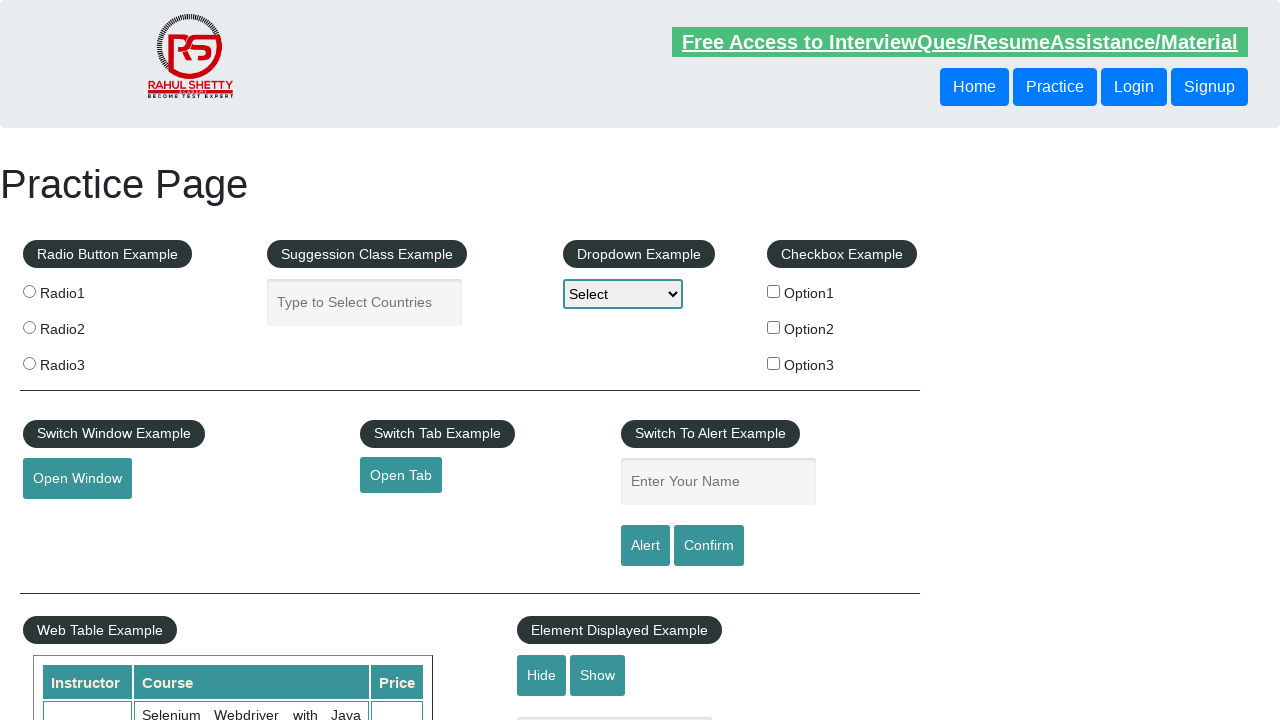

Clicked Alert button to trigger alert dialog at (645, 546) on [value="Alert"]
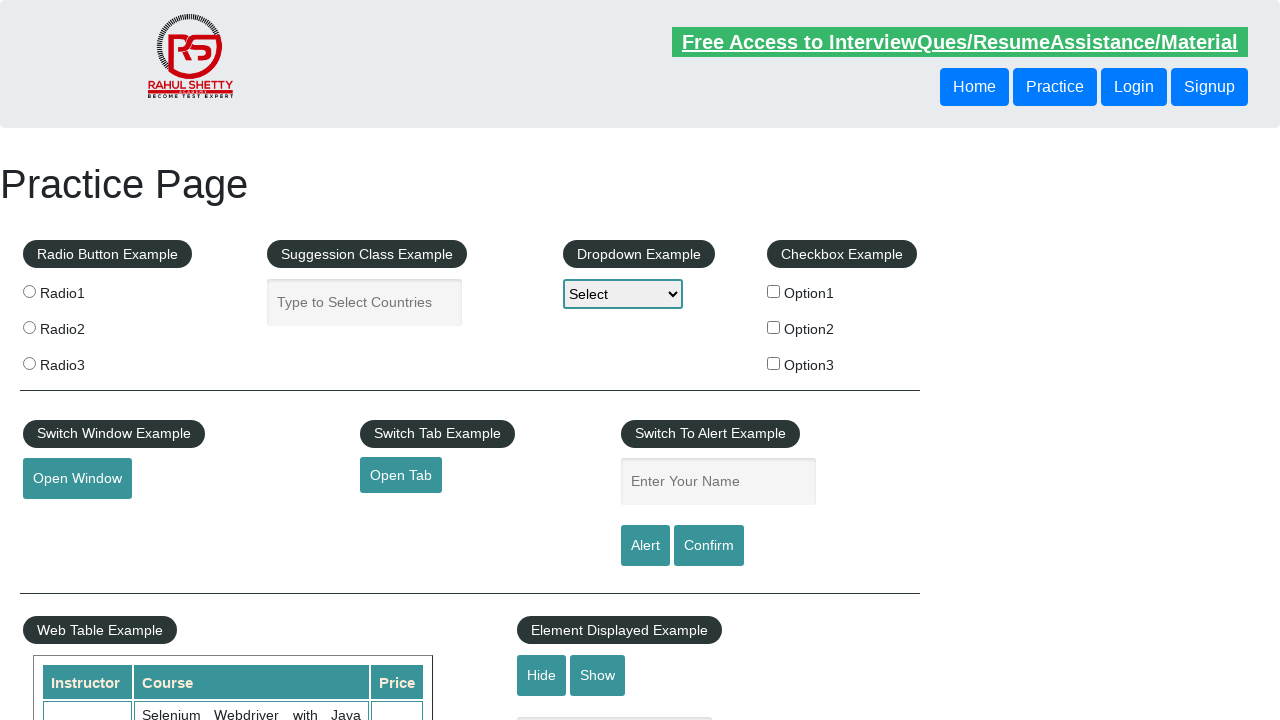

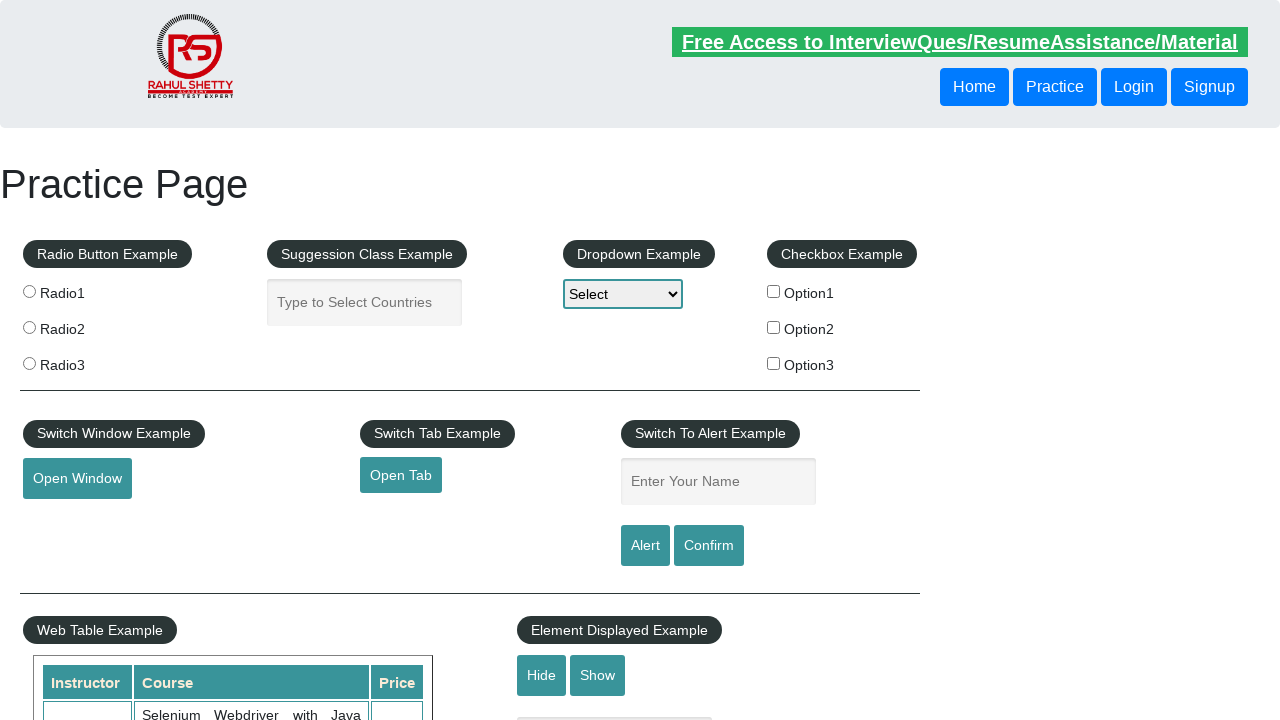